Tests different mouse click types including left click, right click (context click), and double click on dropdown menus

Starting URL: https://bonigarcia.dev/selenium-webdriver-java/dropdown-menu.html

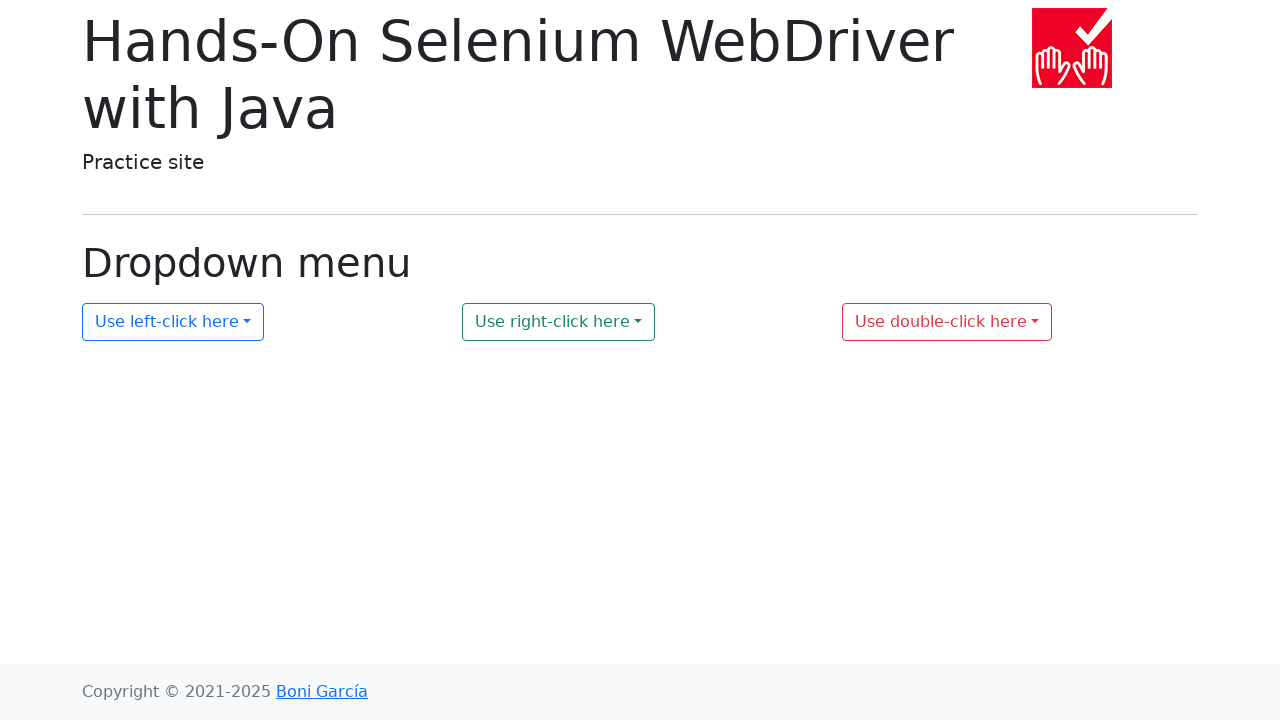

Navigated to dropdown menu test page
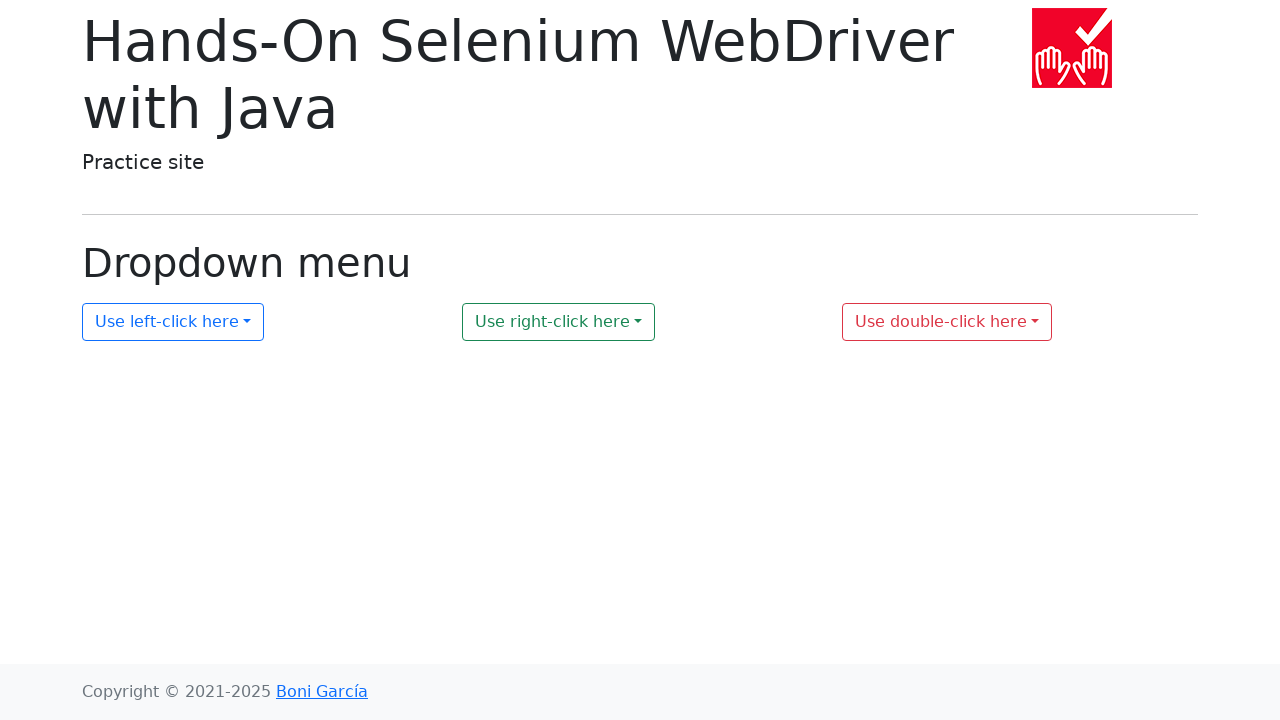

Located first dropdown menu element
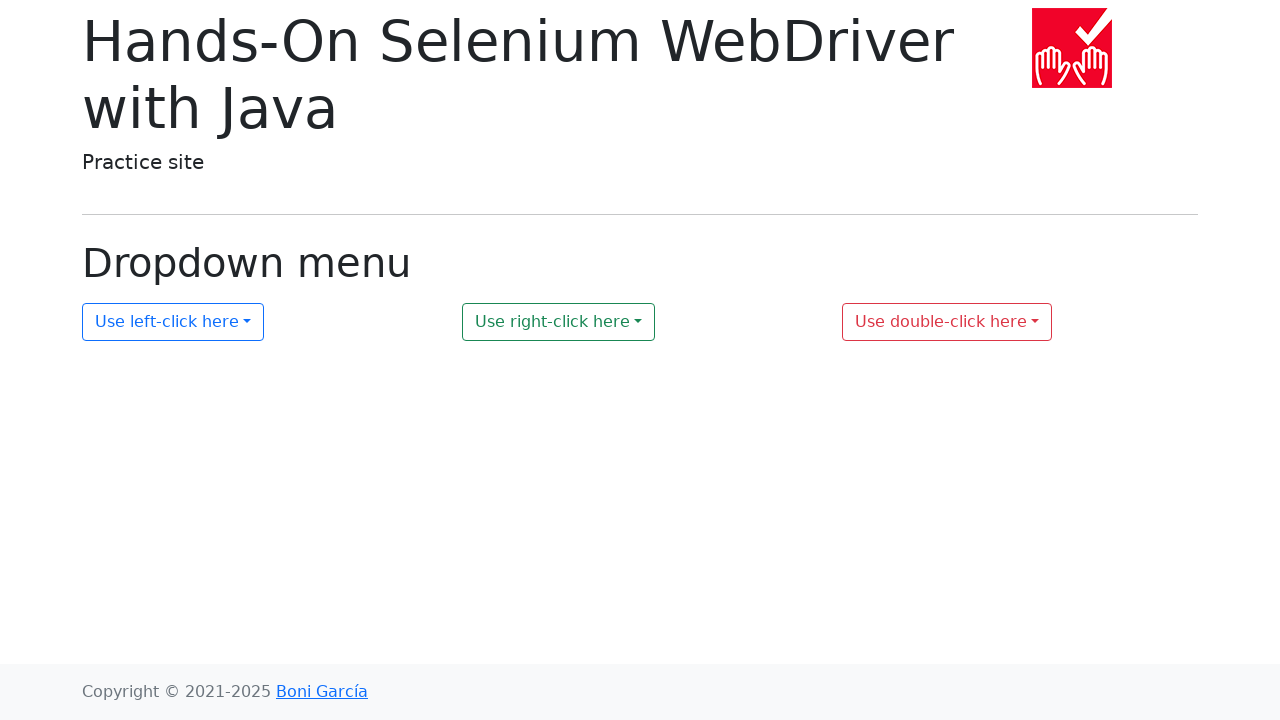

Performed left click on first dropdown menu at (173, 322) on #my-dropdown-1
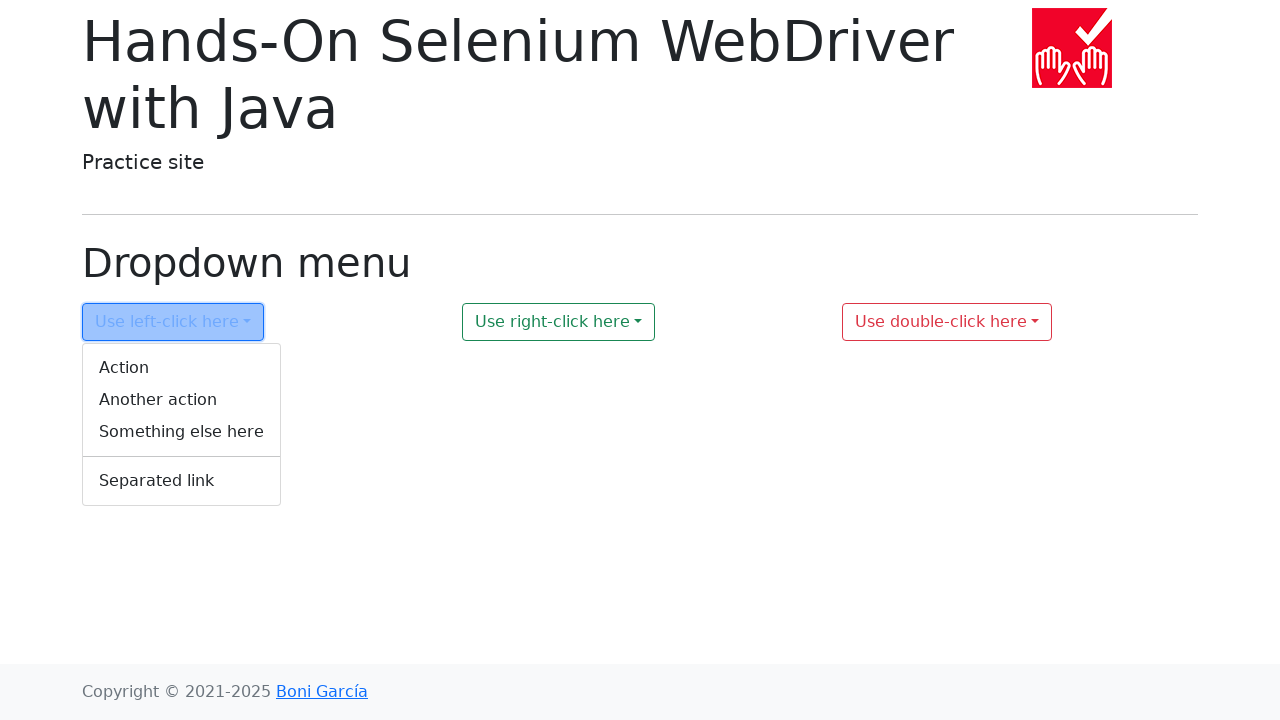

Located second dropdown menu element
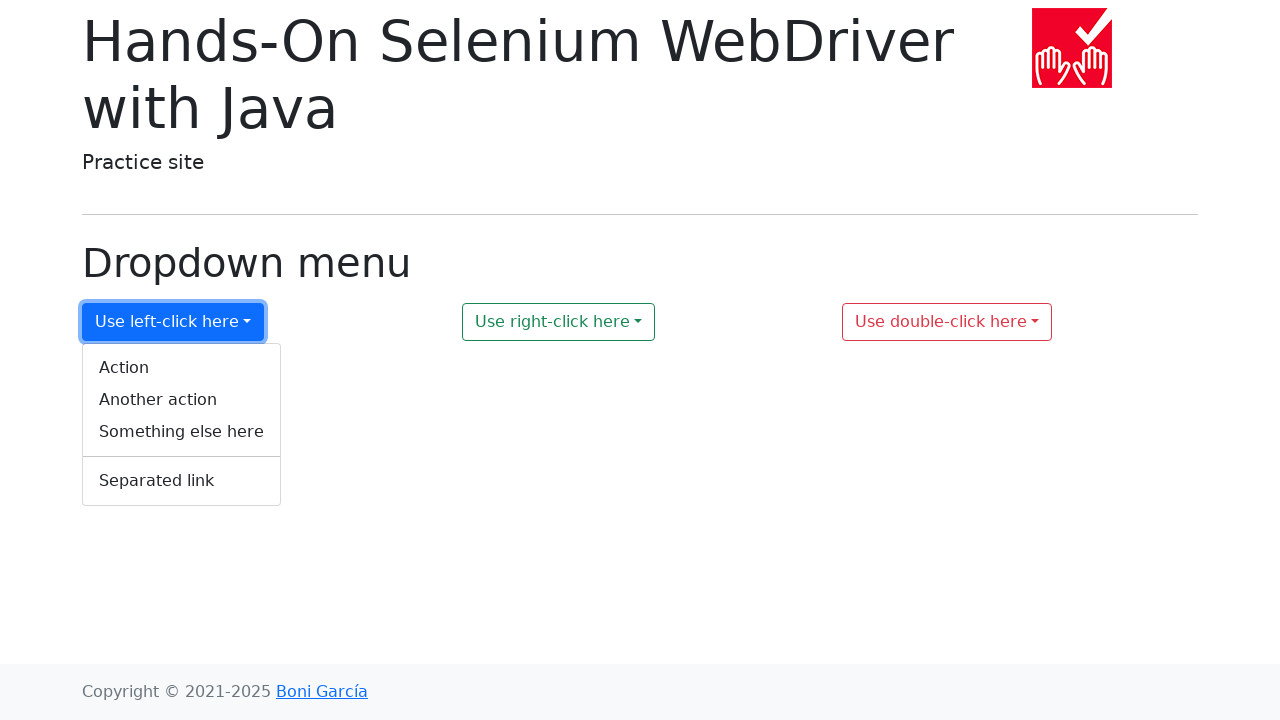

Performed right click (context click) on second dropdown menu at (559, 322) on #my-dropdown-2
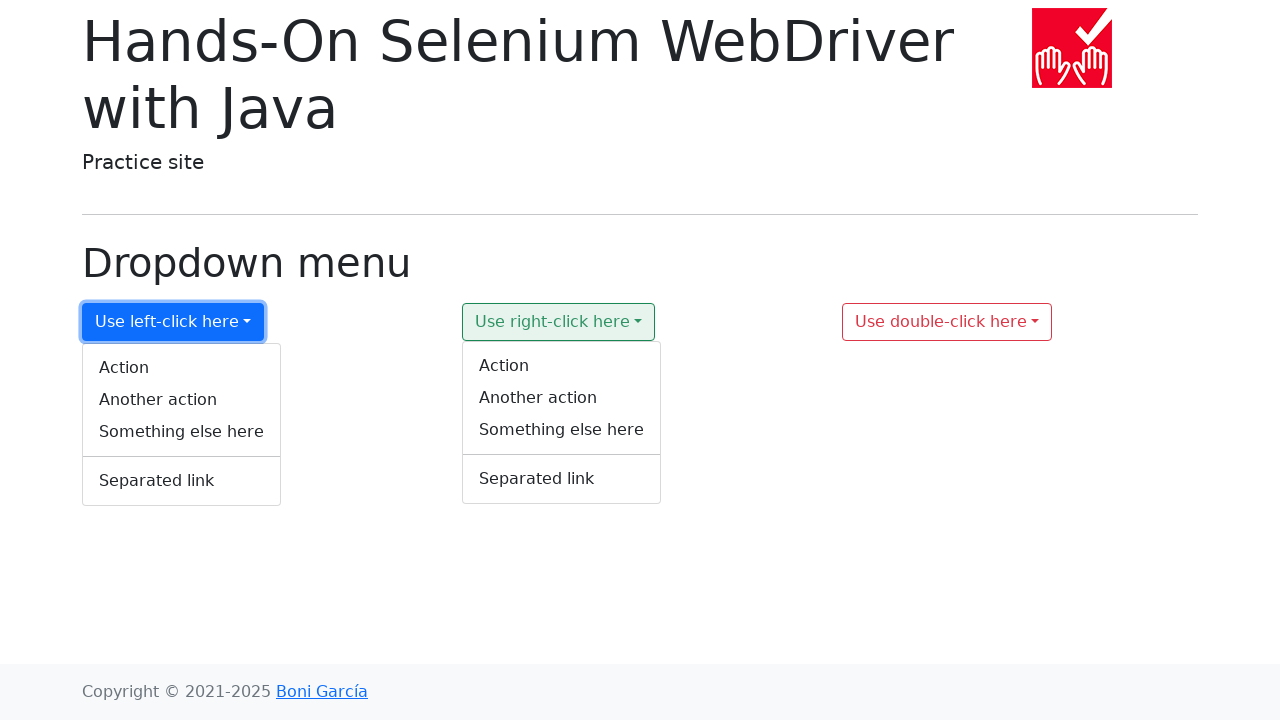

Located third dropdown menu element
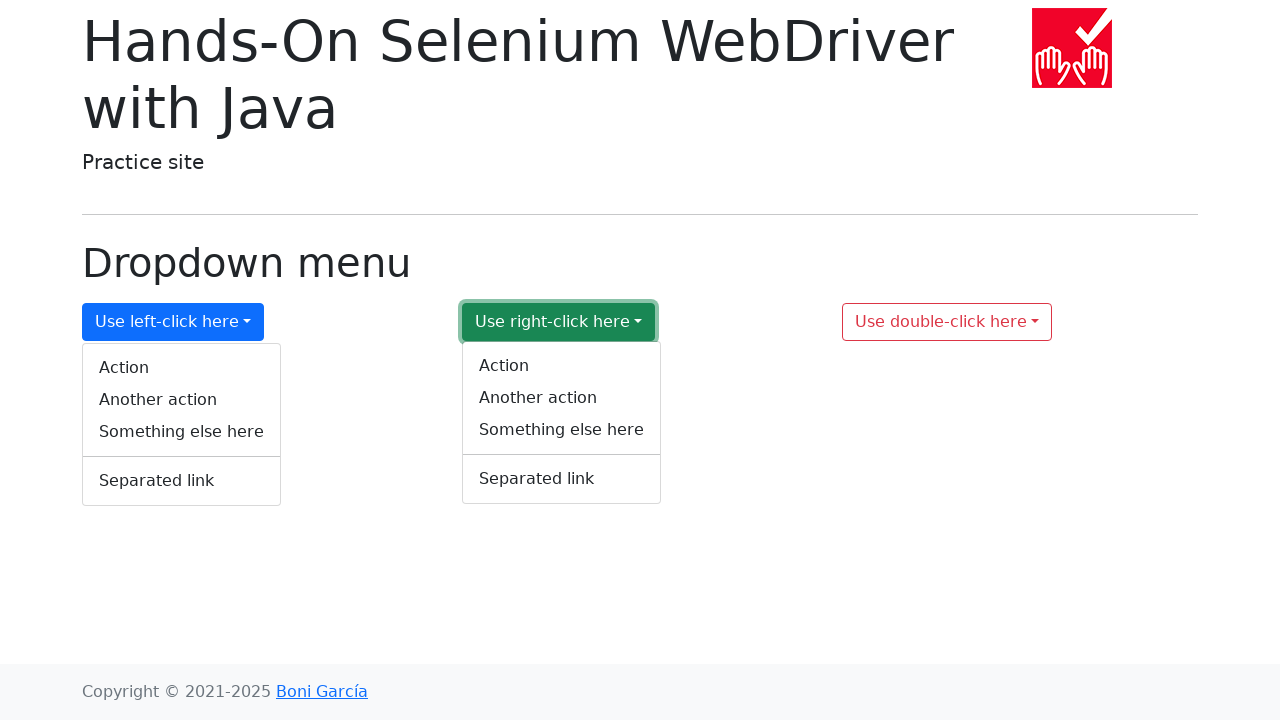

Performed double click on third dropdown menu at (947, 322) on #my-dropdown-3
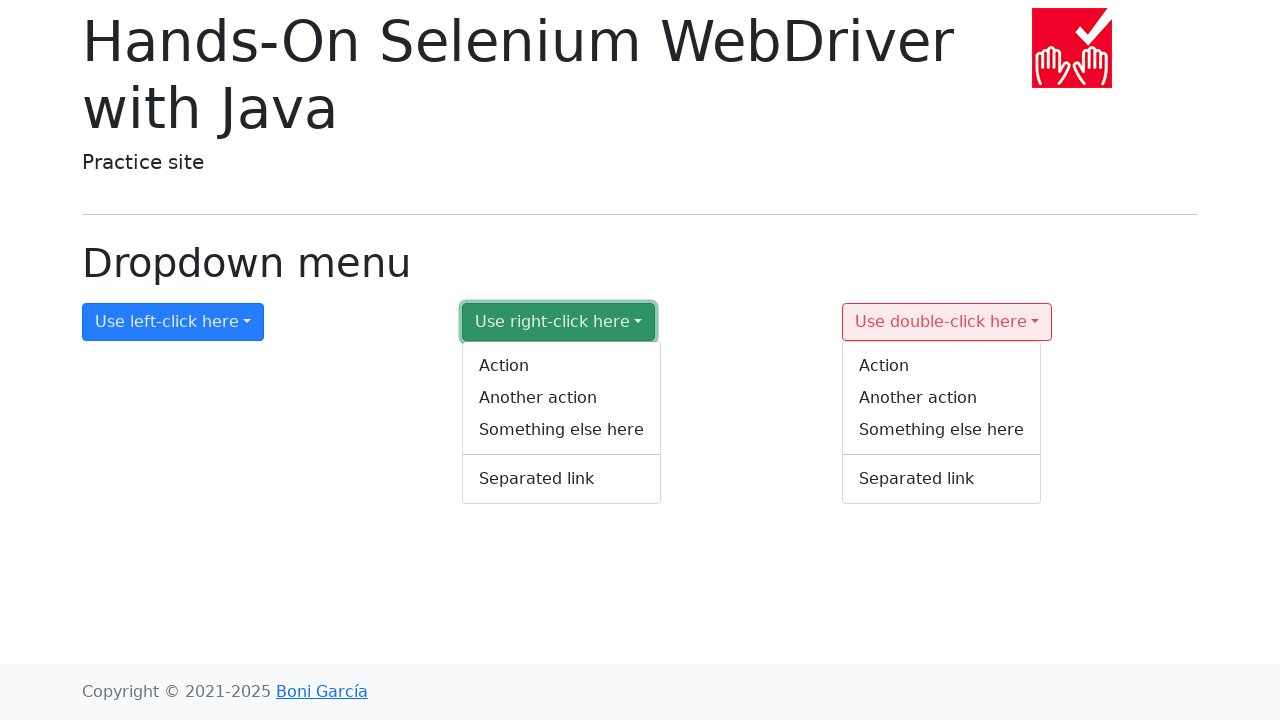

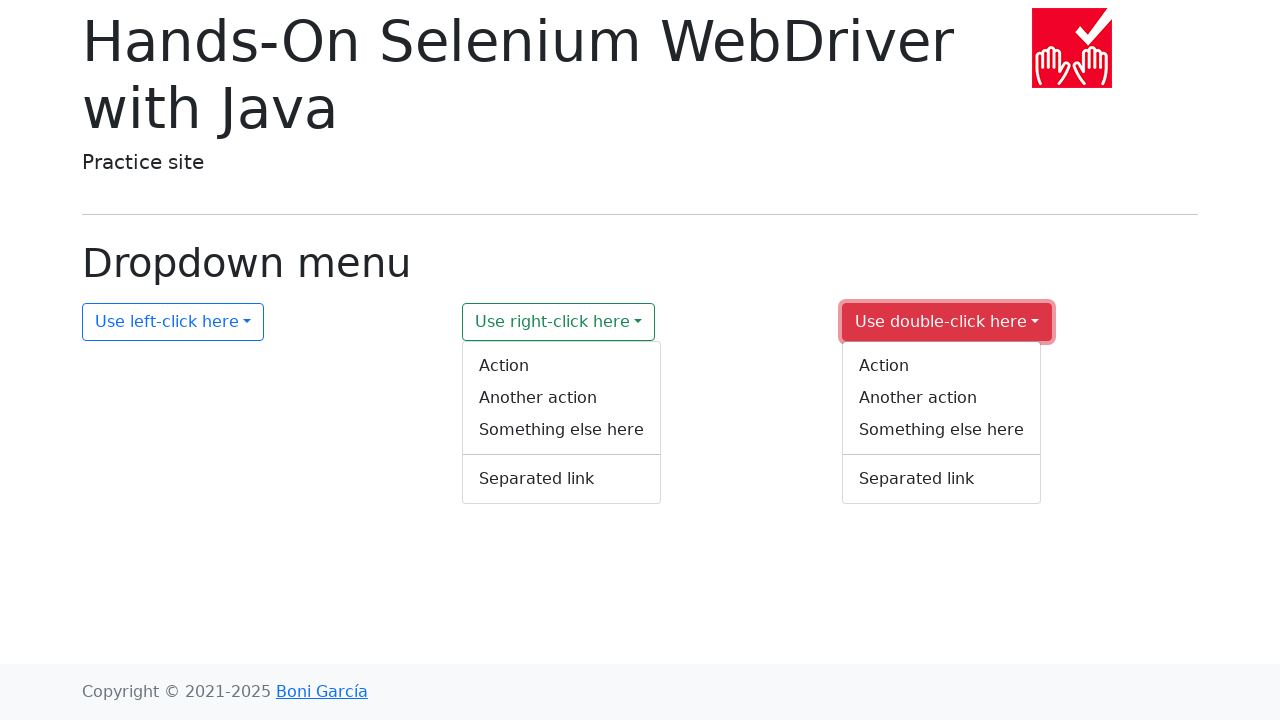